Tests the TodoMVC application by adding two todo items ("hello world" and "bye world") and marking the first one as complete.

Starting URL: https://demo.playwright.dev/todomvc/#/

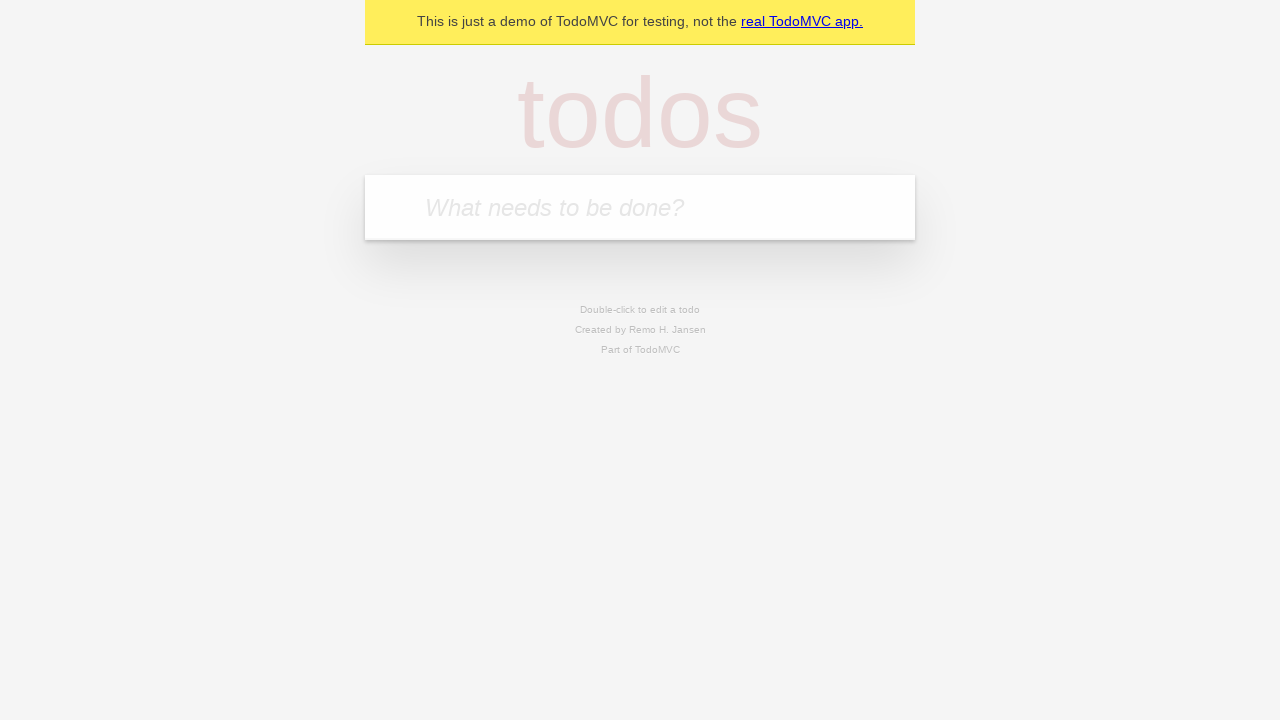

Clicked on the todo input field at (640, 207) on internal:attr=[placeholder="What needs to be done?"i]
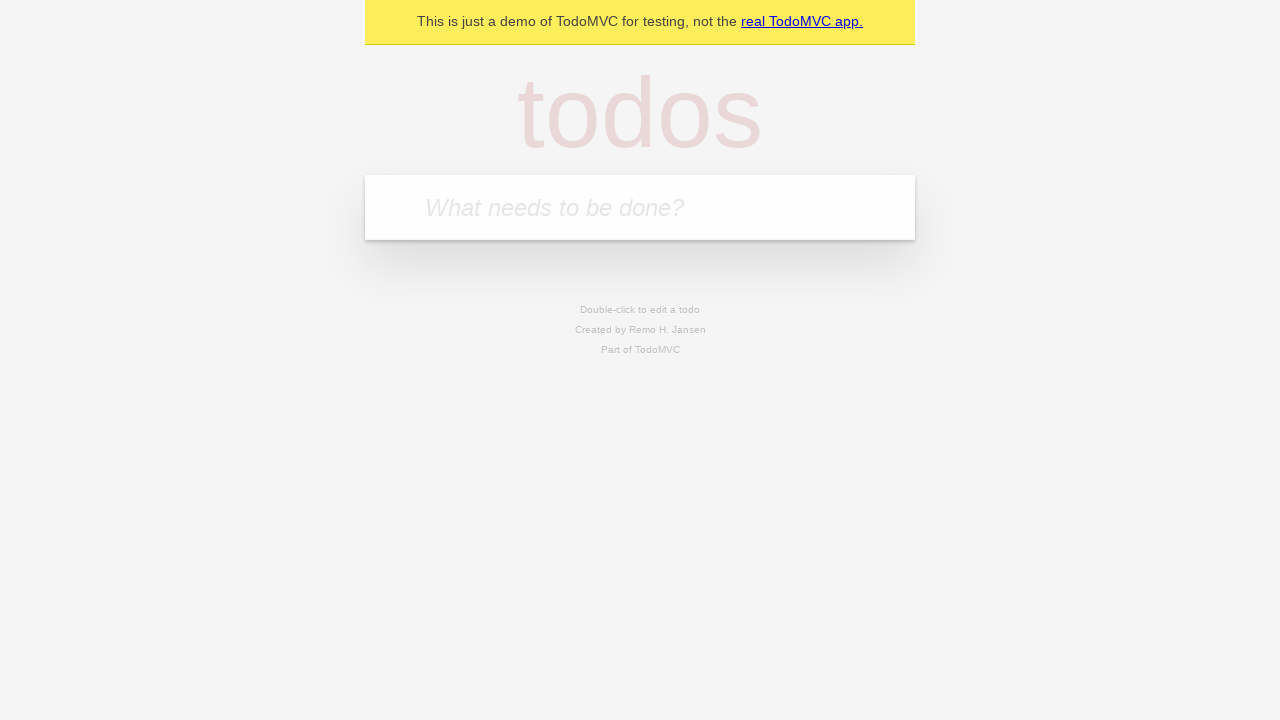

Filled input field with 'hello world' on internal:attr=[placeholder="What needs to be done?"i]
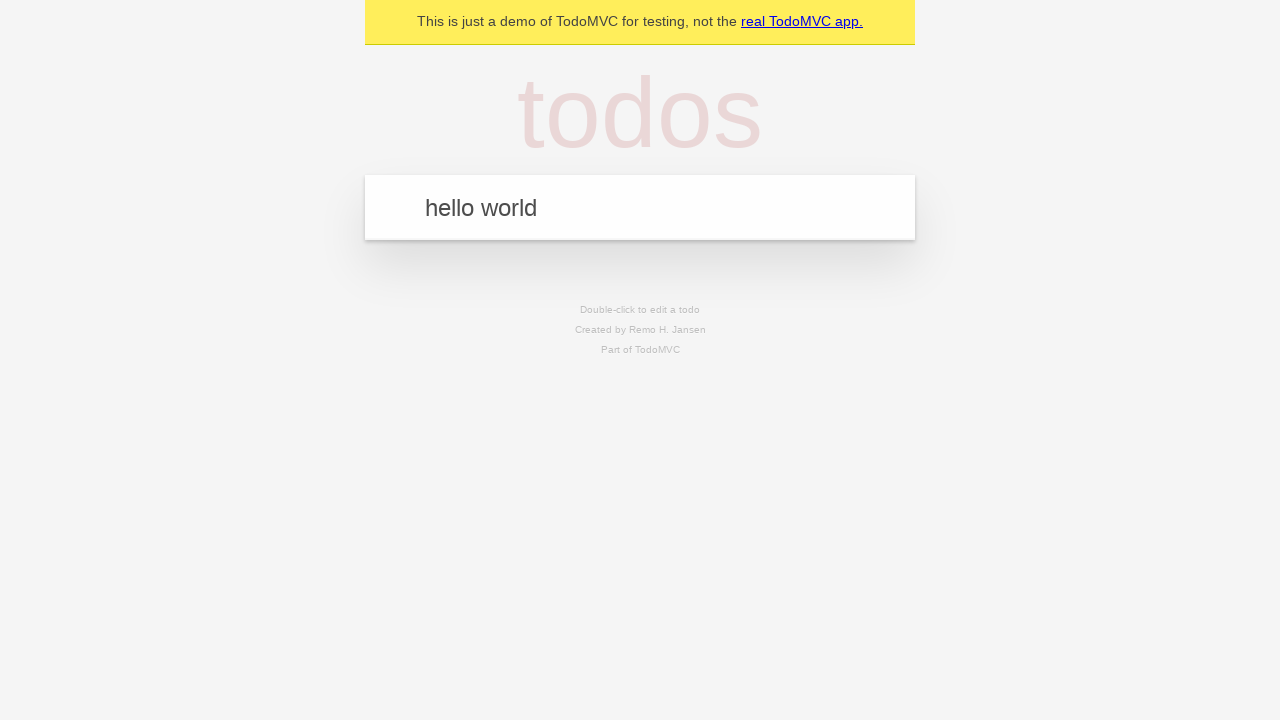

Pressed Enter to add the first todo item on internal:attr=[placeholder="What needs to be done?"i]
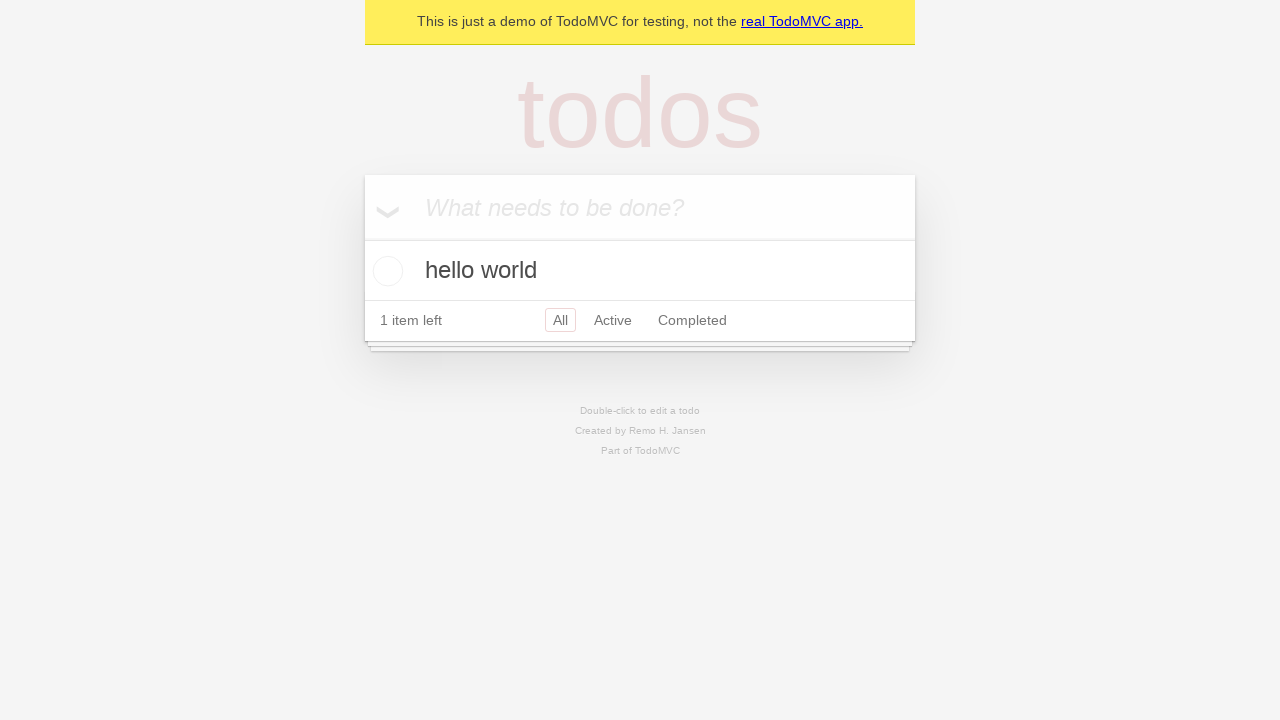

Marked the first todo as complete at (385, 271) on internal:label="Toggle Todo"i
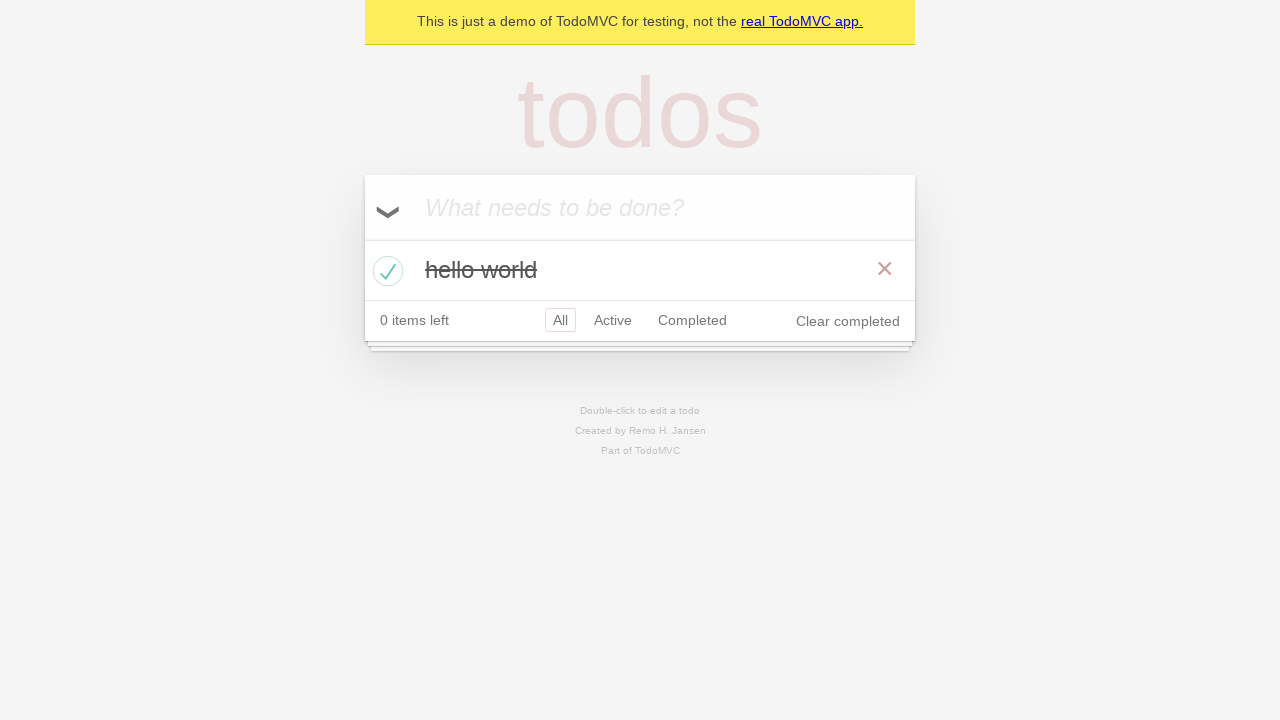

Clicked on the todo input field again at (640, 207) on internal:attr=[placeholder="What needs to be done?"i]
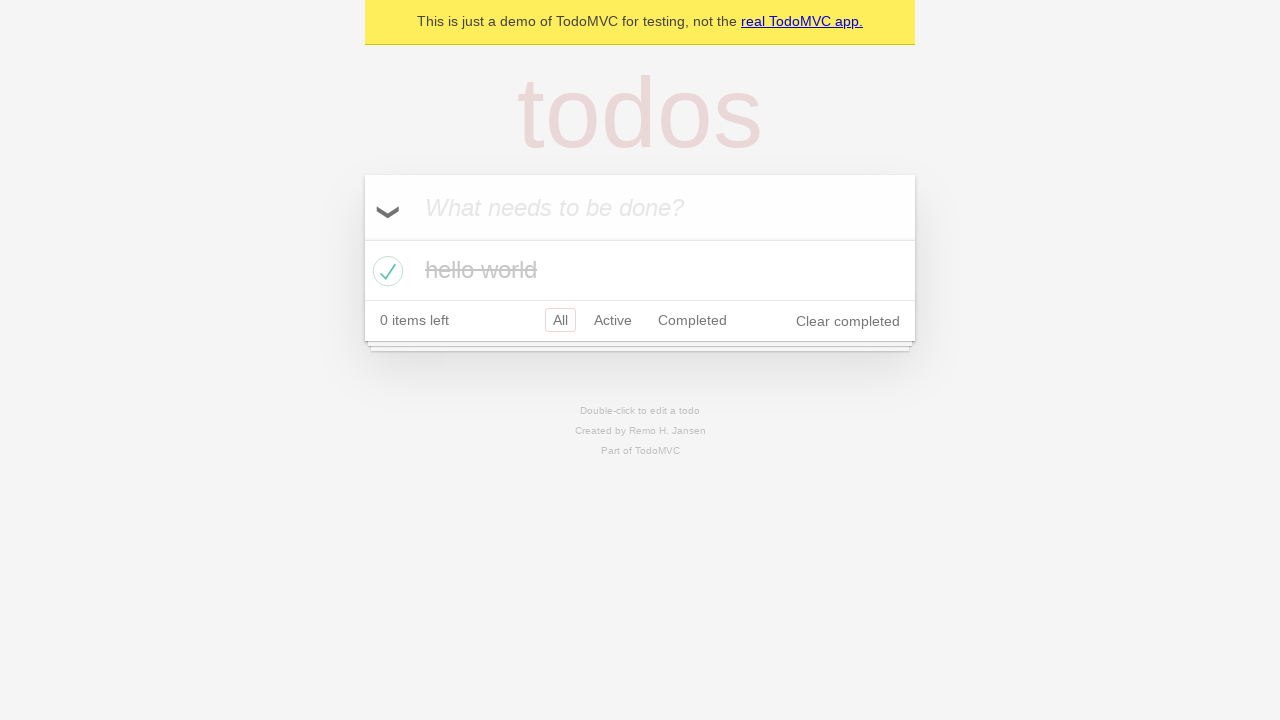

Filled input field with 'bye world' on internal:attr=[placeholder="What needs to be done?"i]
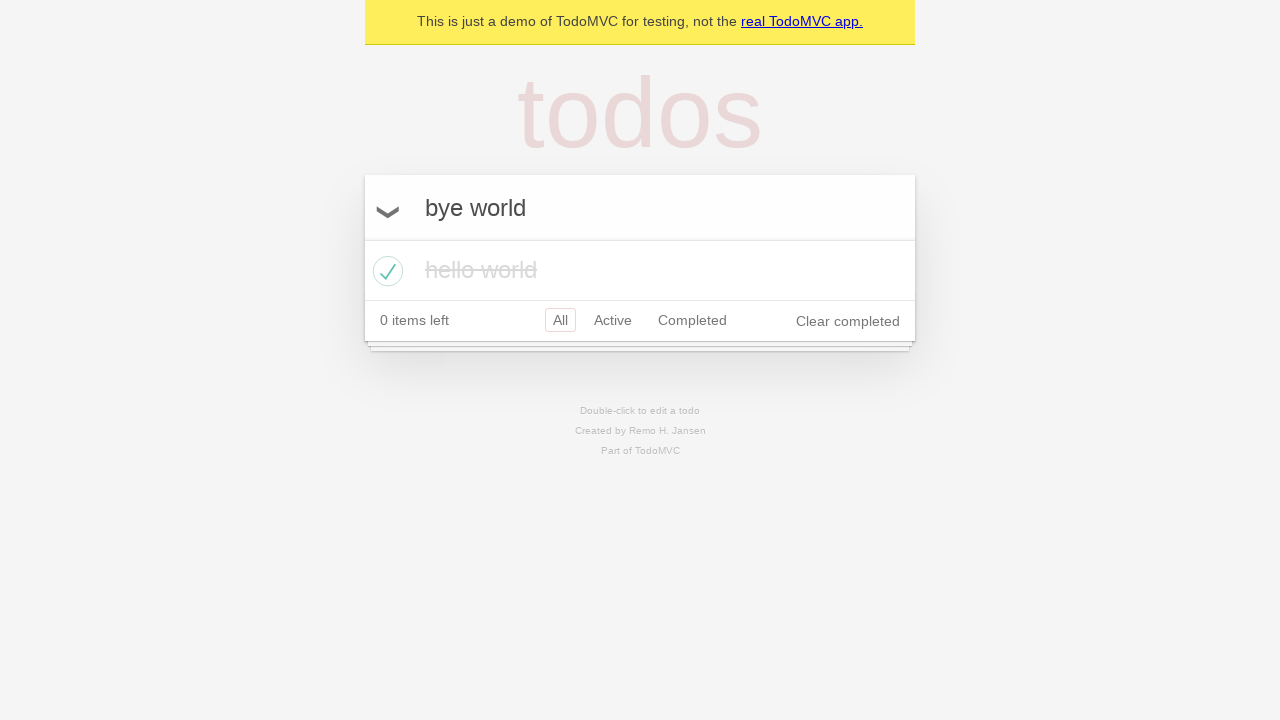

Pressed Enter to add the second todo item on internal:attr=[placeholder="What needs to be done?"i]
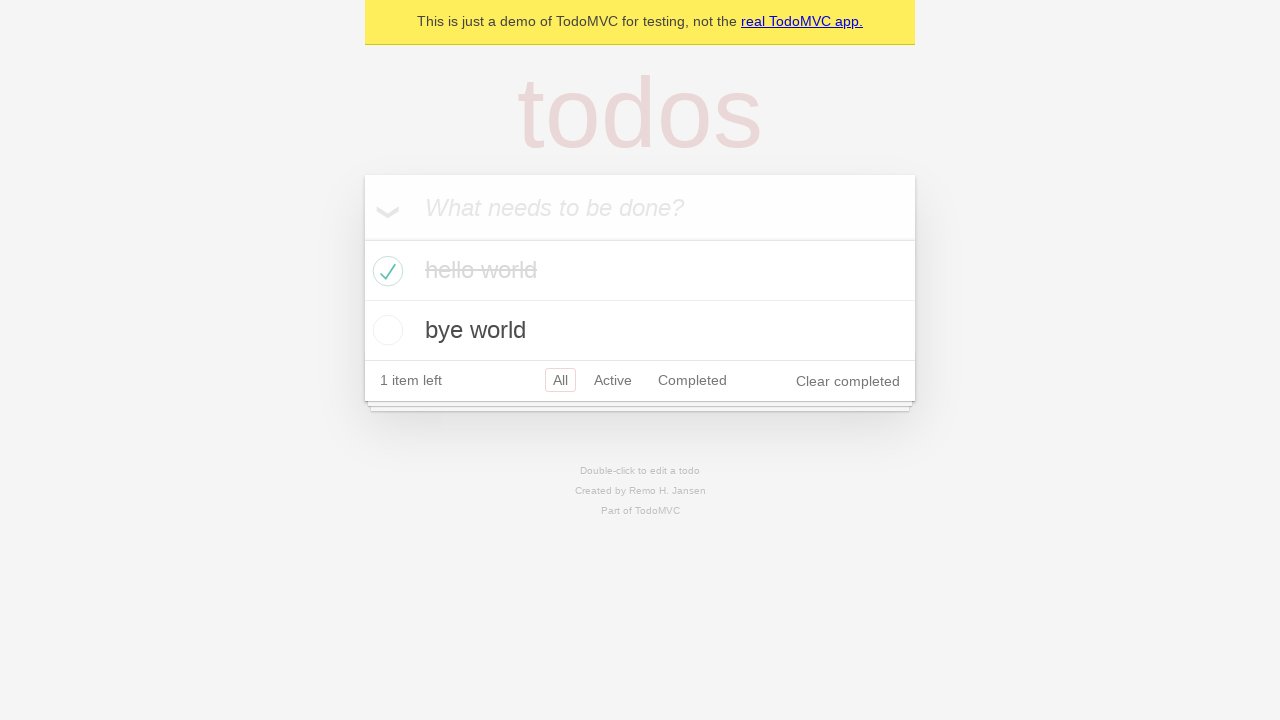

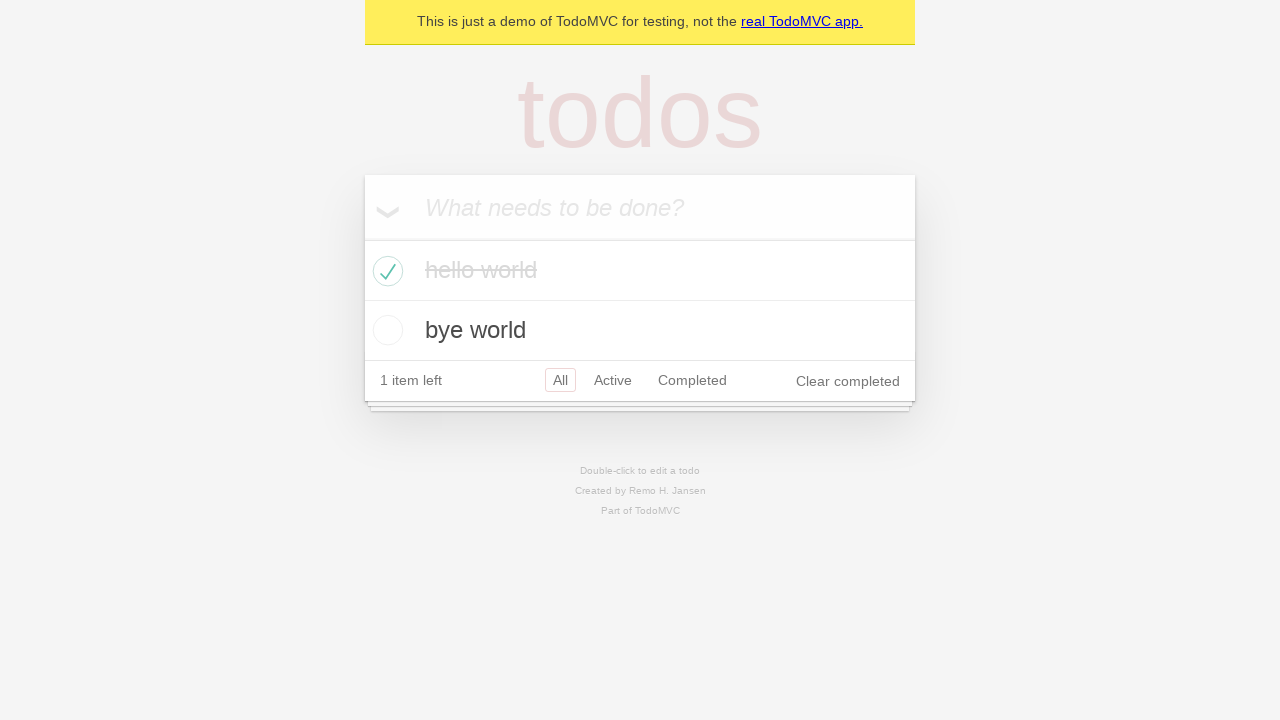